Tests drag and drop functionality by dragging column A to column B and verifying they swap positions

Starting URL: https://the-internet.herokuapp.com

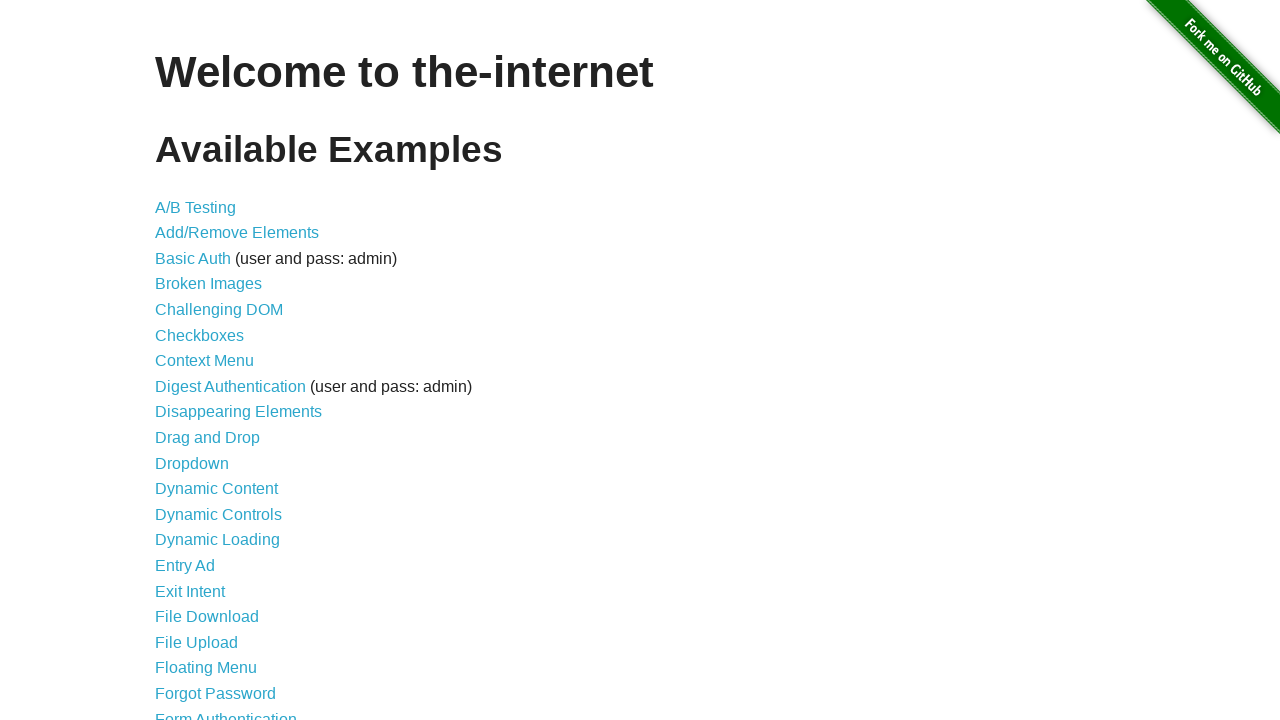

Clicked on Drag and Drop link at (208, 438) on internal:role=link[name="Drag and Drop"i]
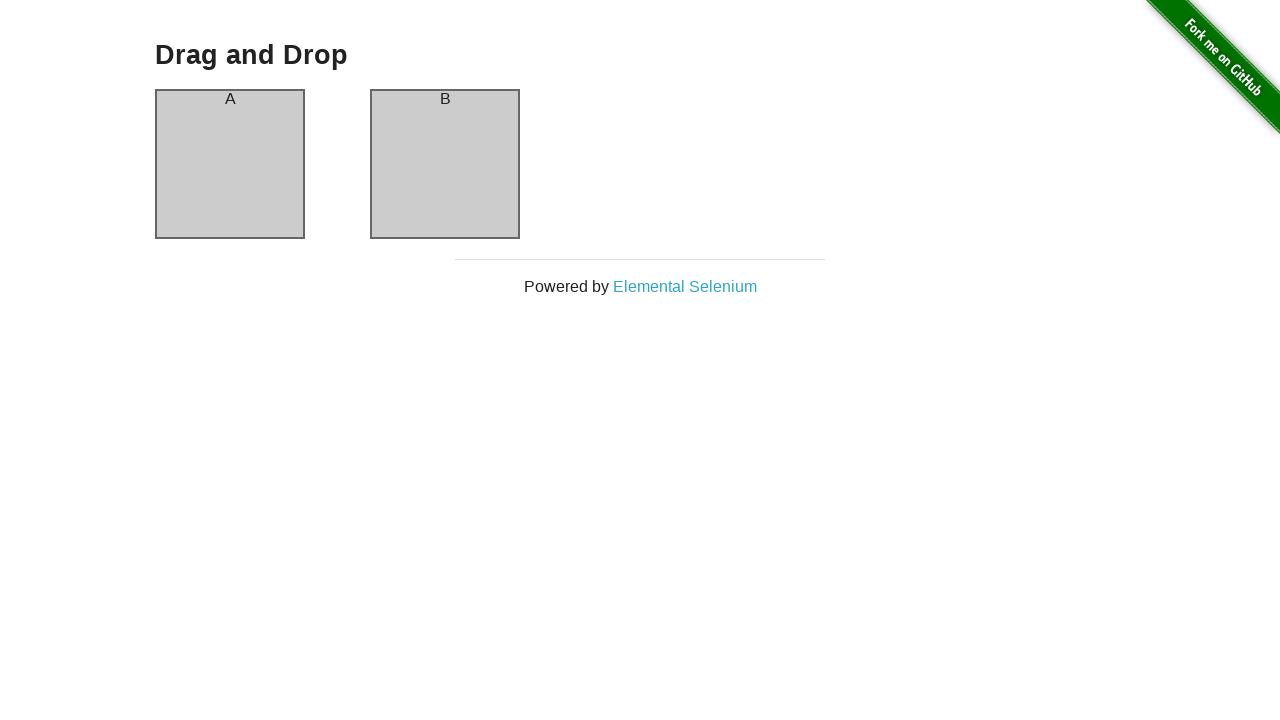

Dragged column A to column B at (445, 164)
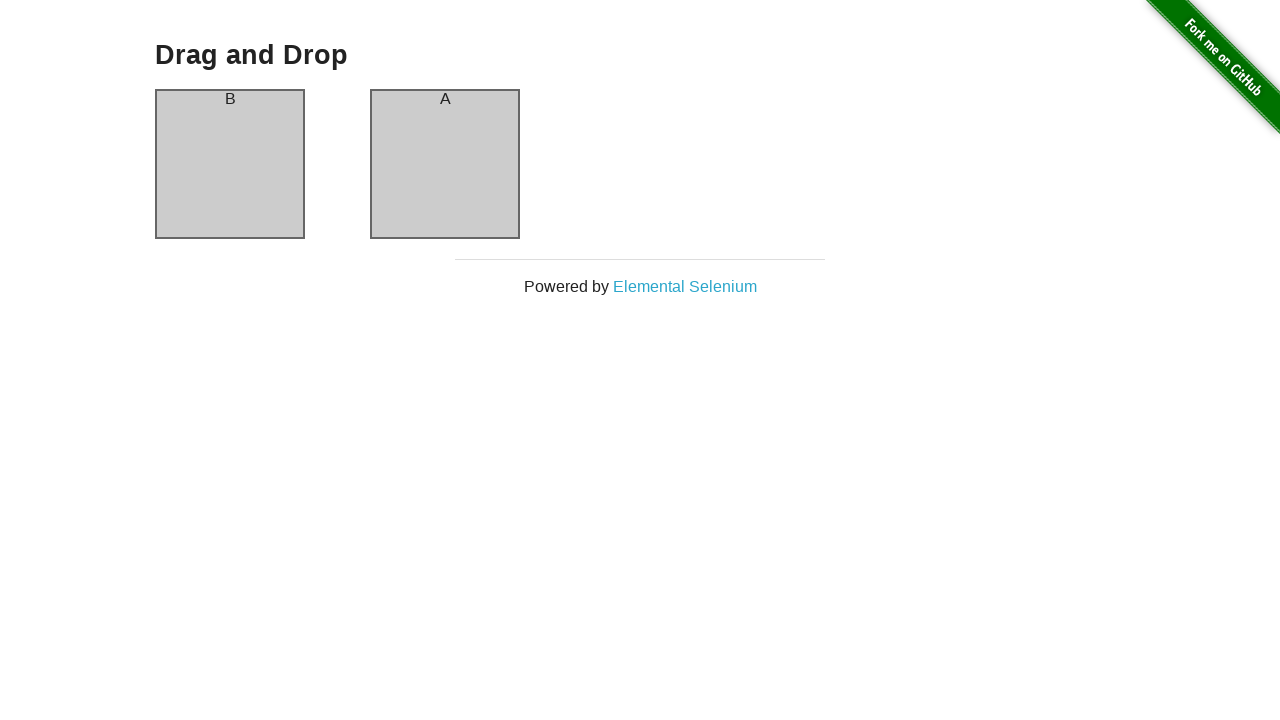

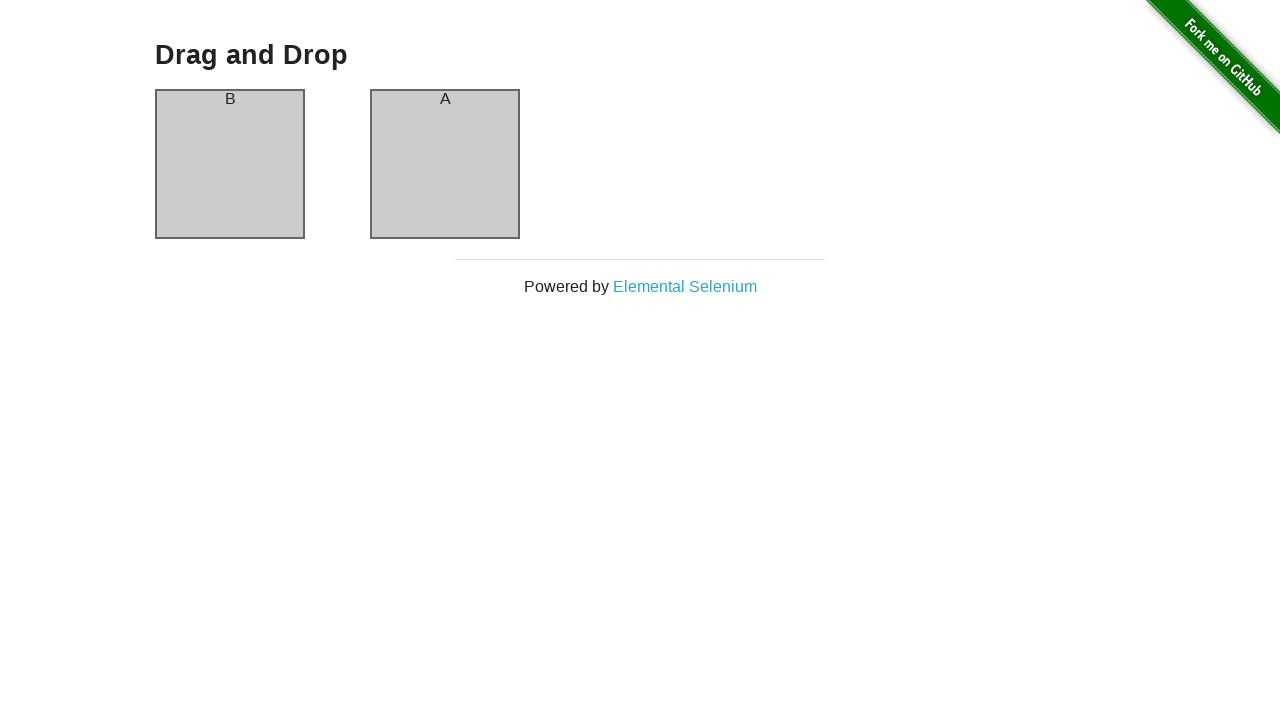